Tests double-click functionality by navigating to the Elements section, clicking on Buttons, and performing a double-click action on a button to verify the response message.

Starting URL: https://demoqa.com/

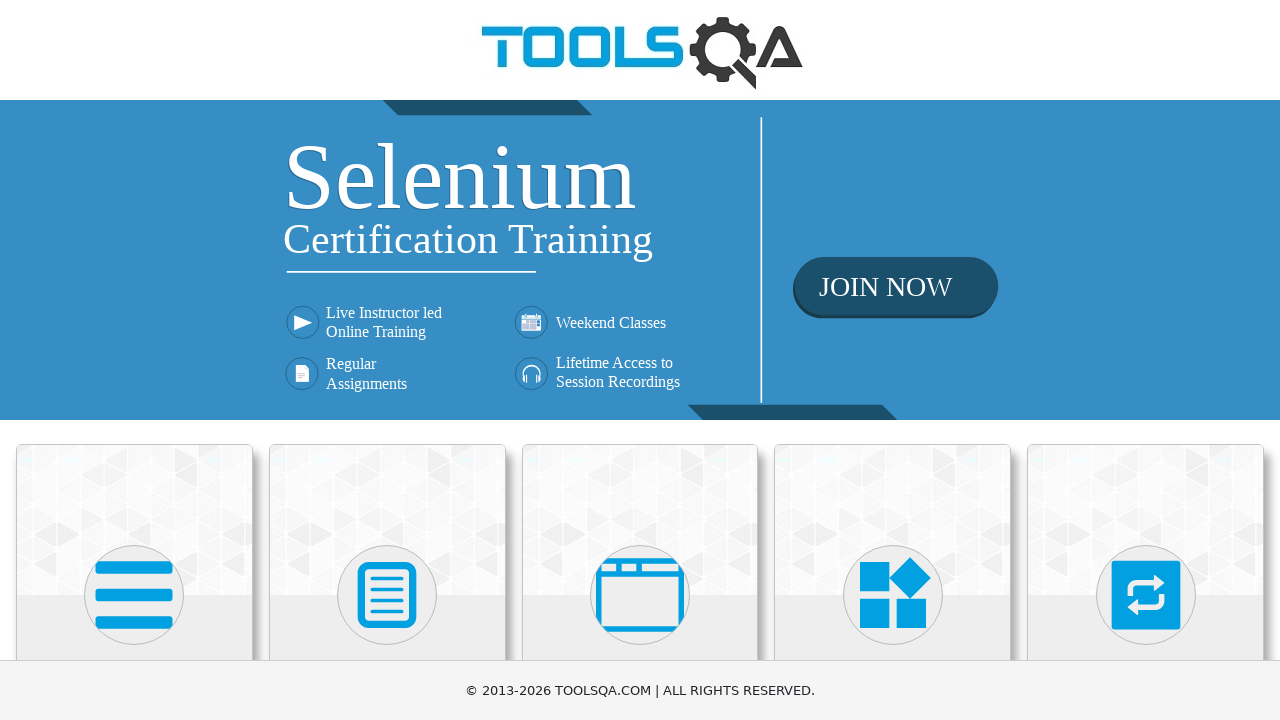

Clicked on Elements card at (134, 360) on xpath=//h5[text()='Elements']
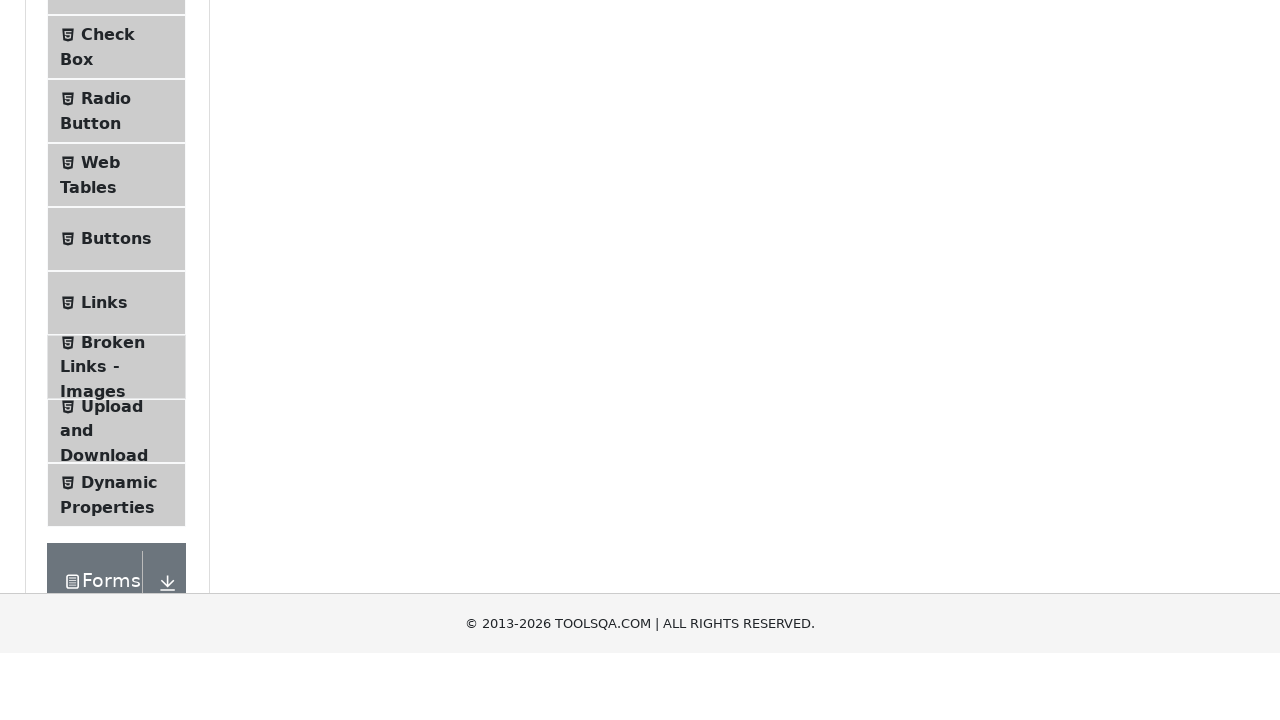

Clicked on Buttons menu item at (116, 517) on xpath=//span[@class='text' and text()='Buttons']
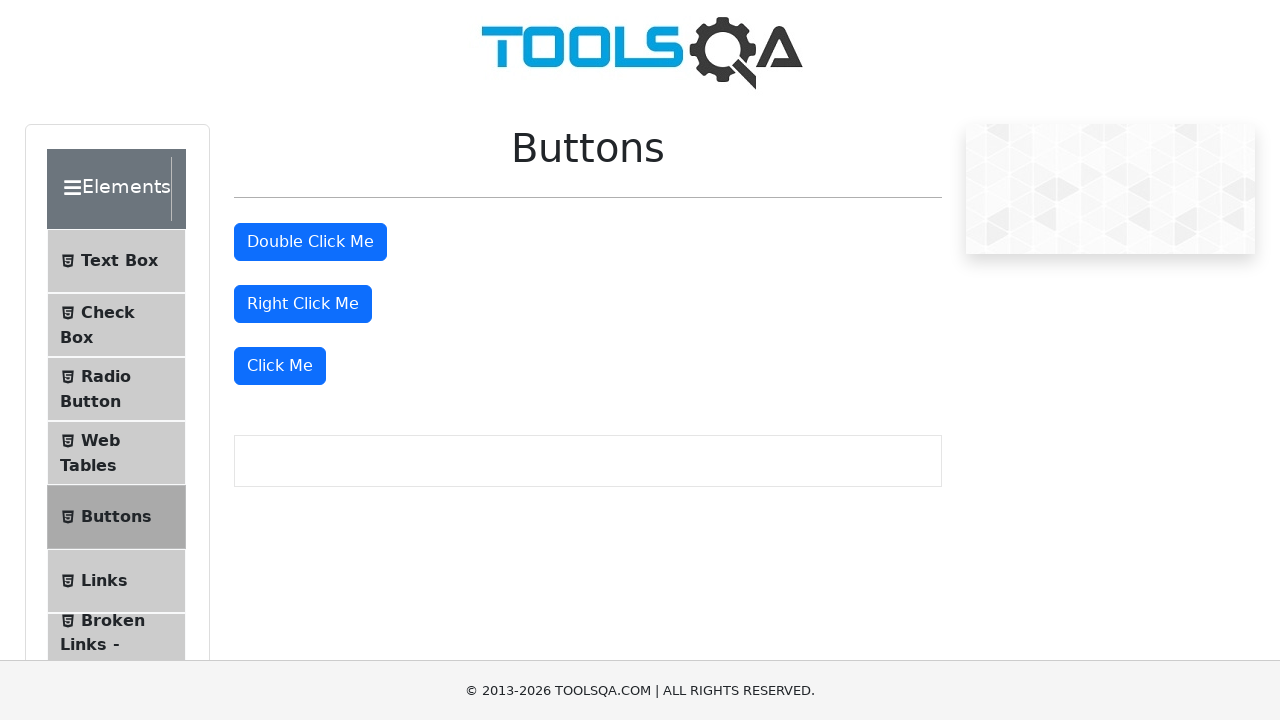

Performed double-click on the double click button at (310, 242) on #doubleClickBtn
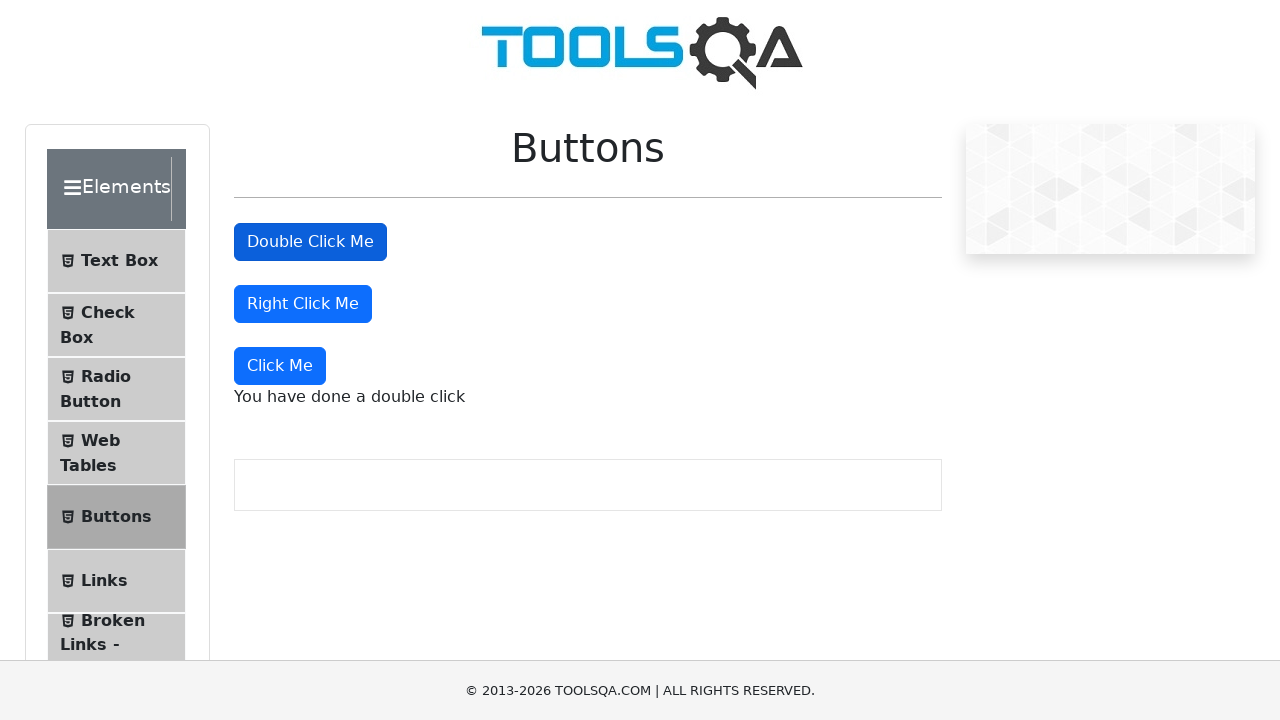

Double-click message appeared on the page
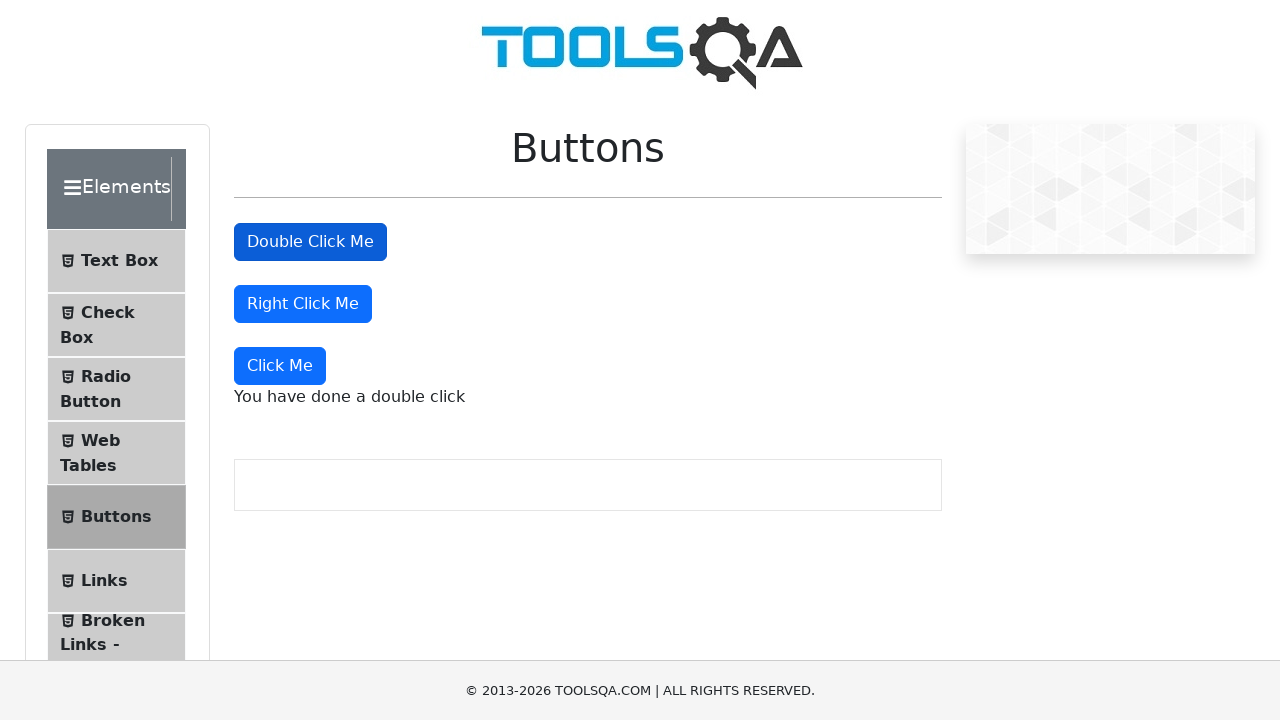

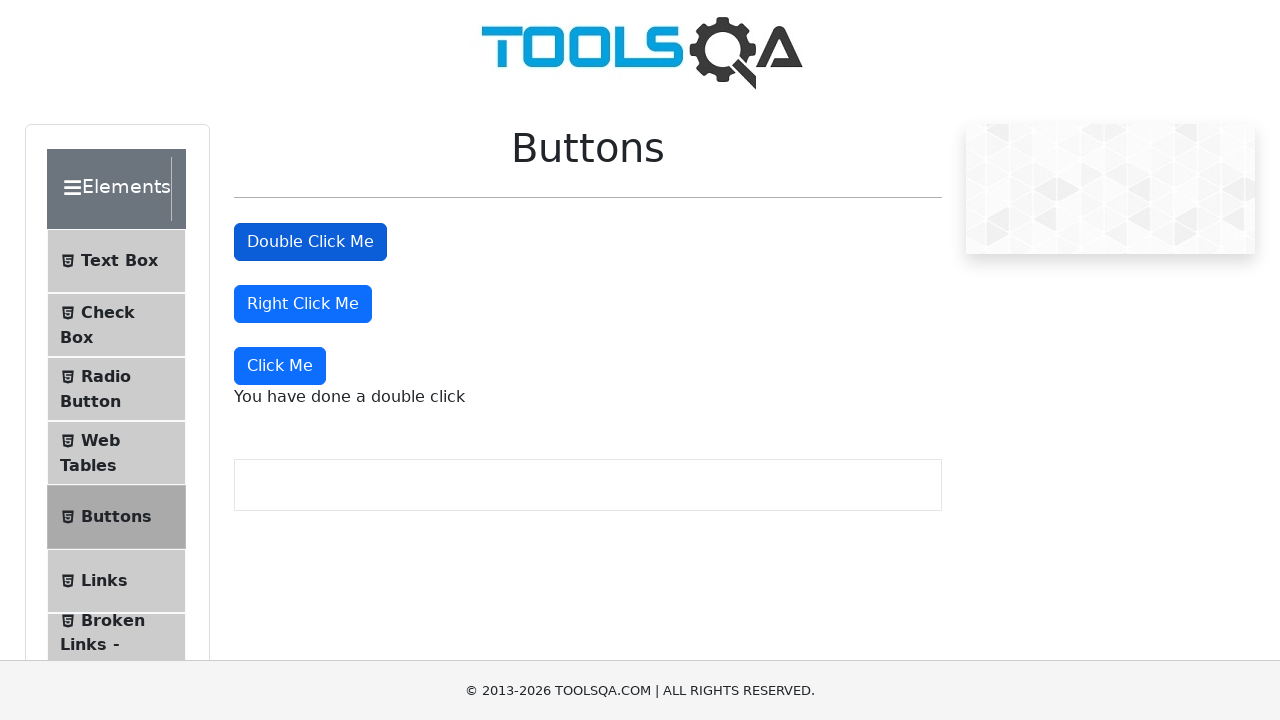